Tests basic browser navigation capabilities by navigating to a page, going back, forward, and refreshing the page

Starting URL: http://dhartipatel.click.s3-website.us-east-2.amazonaws.com

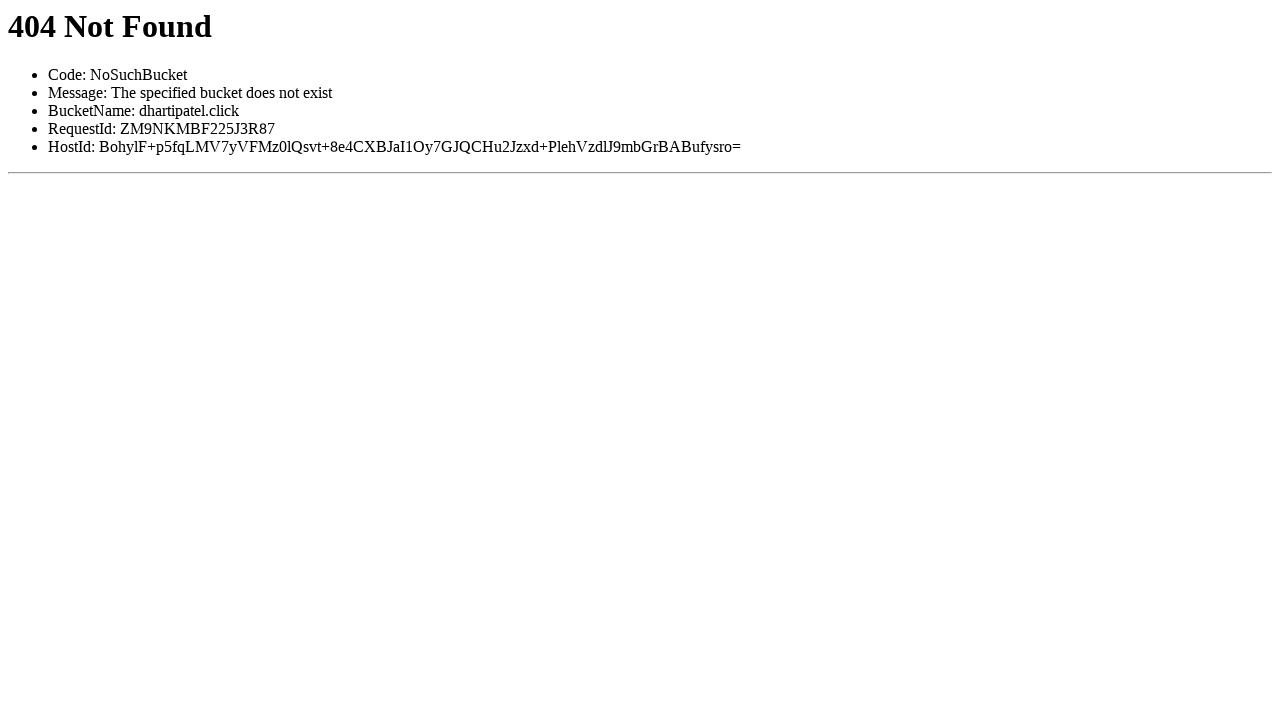

Navigated to http://dhartipatel.click.s3-website.us-east-2.amazonaws.com
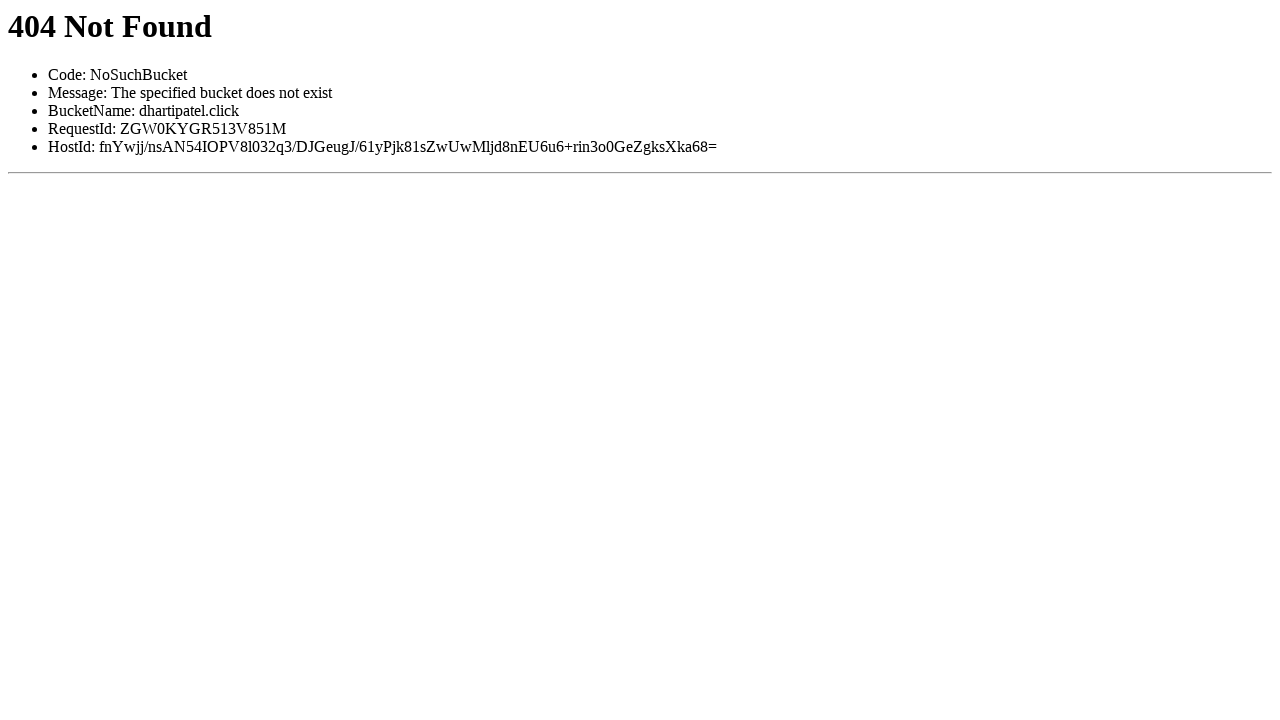

Navigated back to previous page
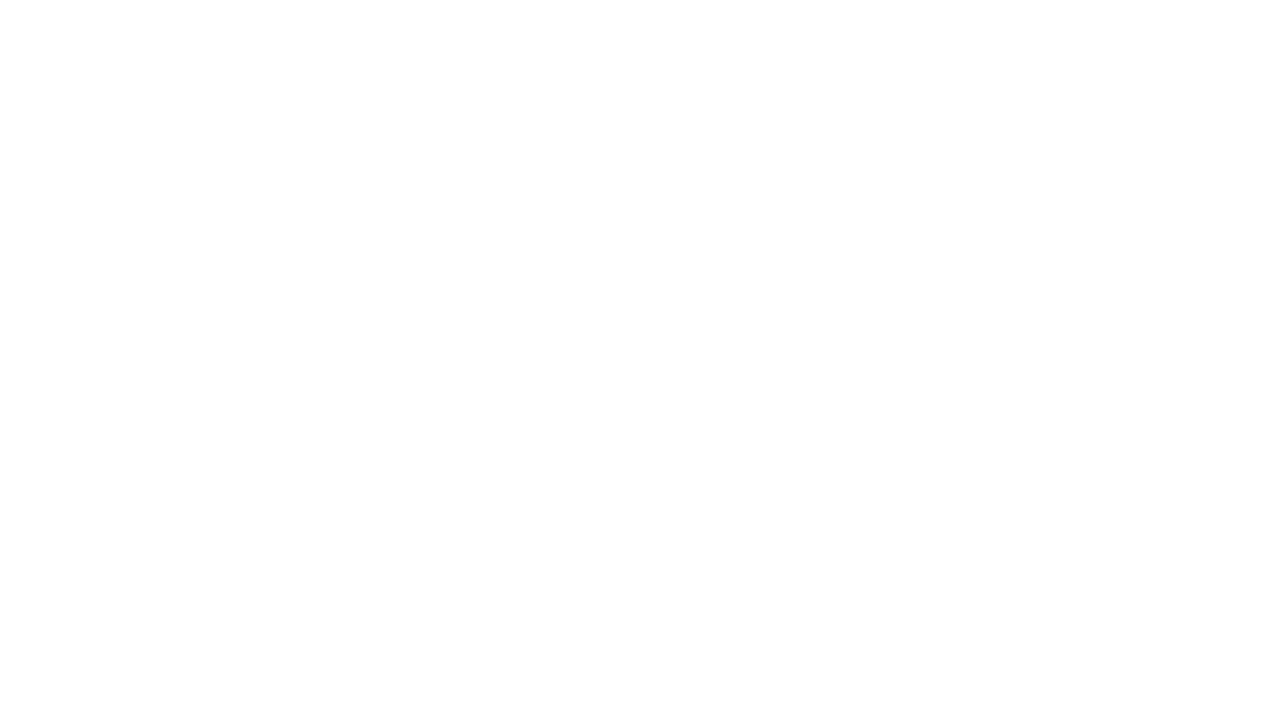

Navigated forward
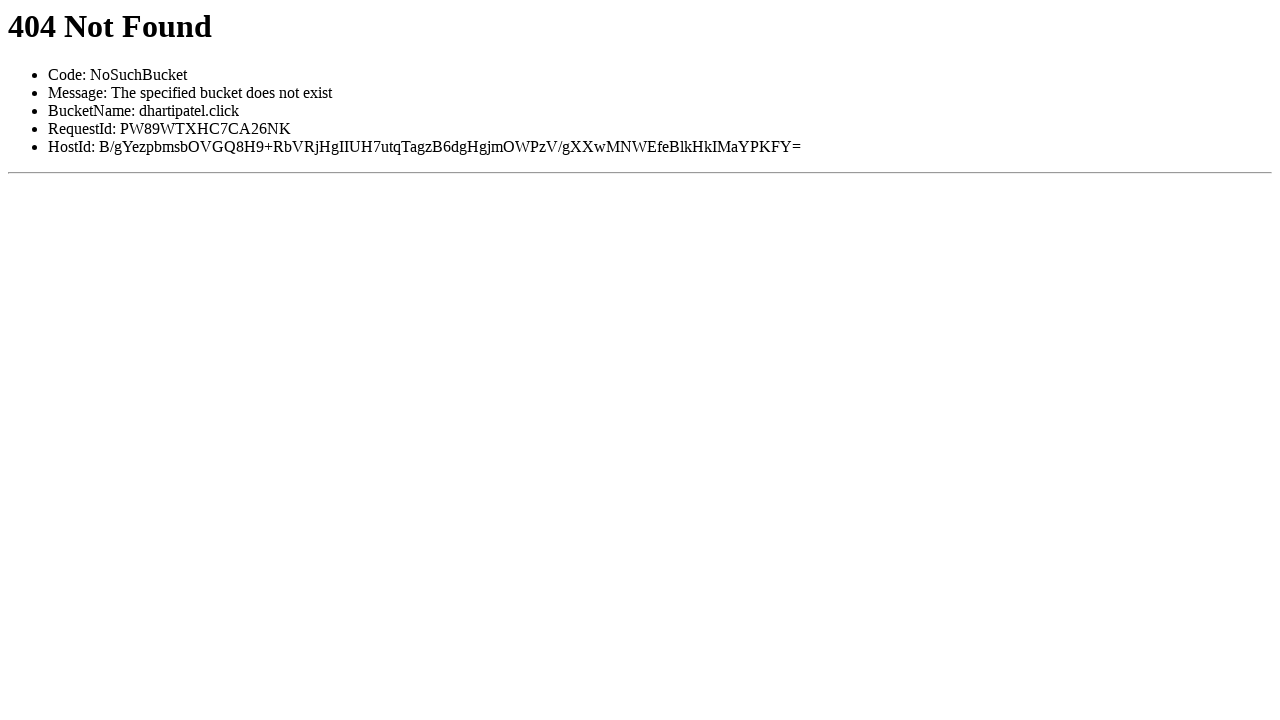

Refreshed the page
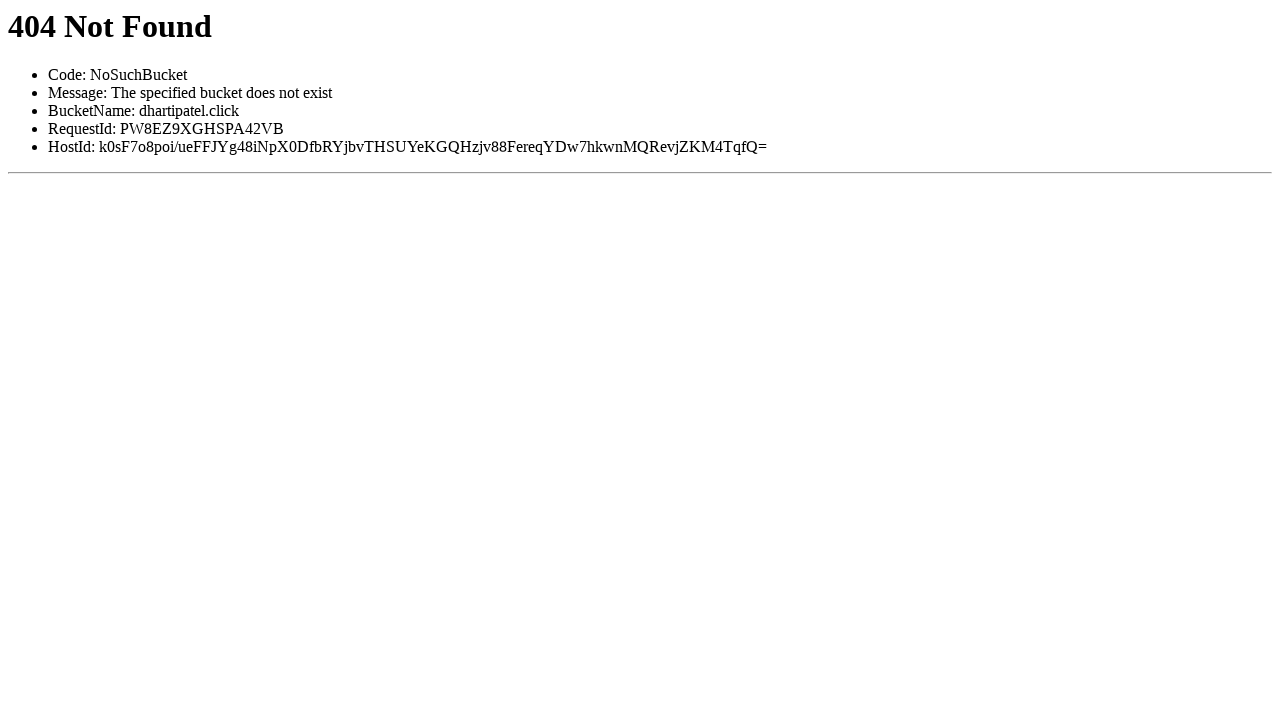

Retrieved current URL: http://dhartipatel.click.s3-website.us-east-2.amazonaws.com/
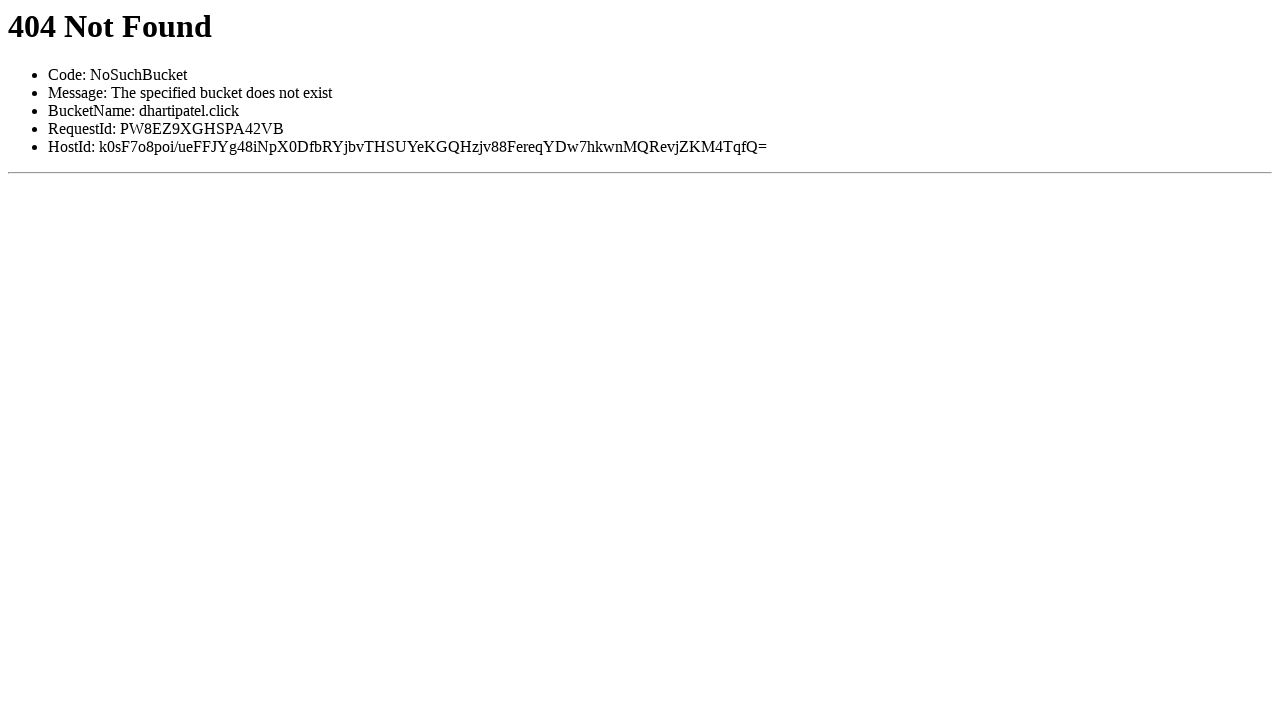

Retrieved page title: 404 Not Found
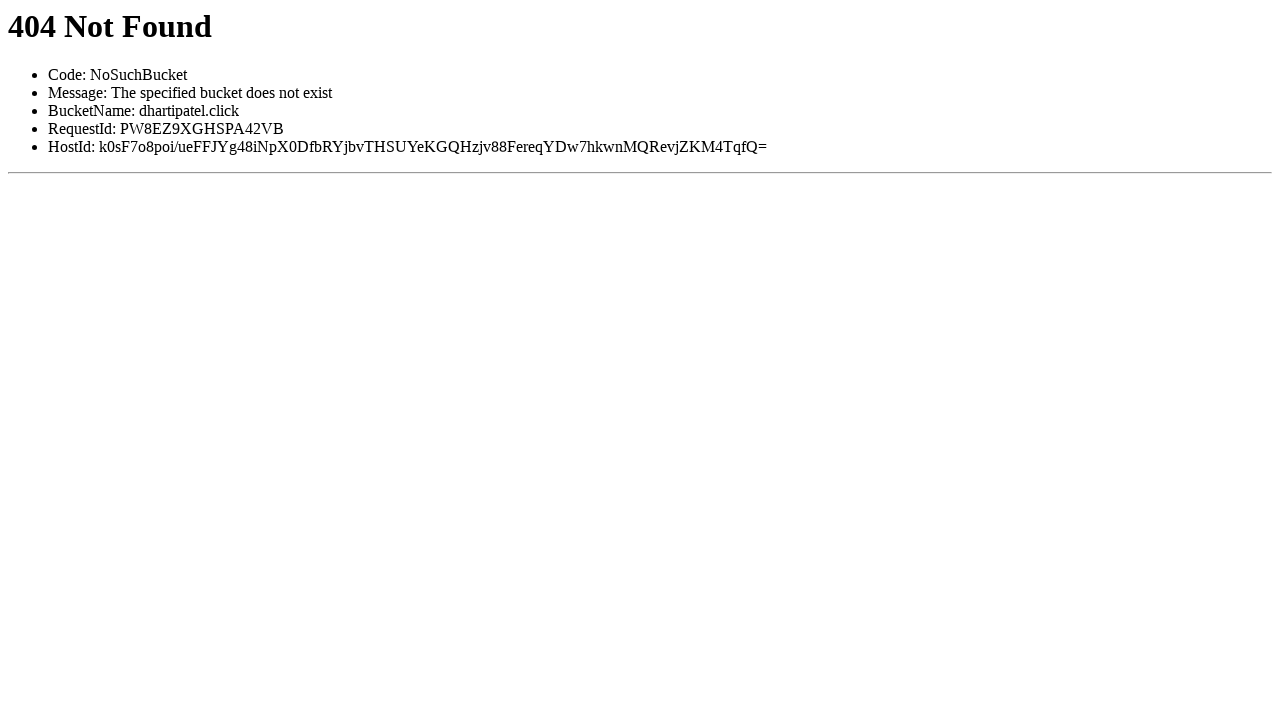

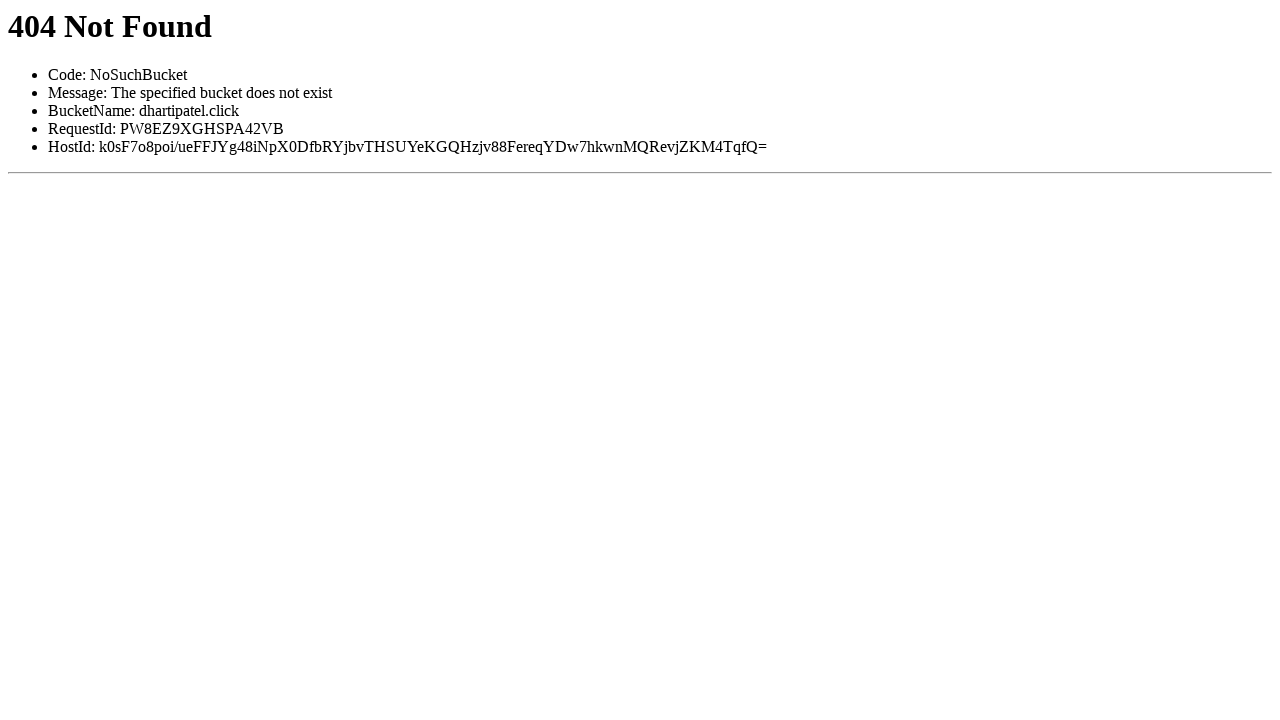